Tests double-click functionality on a button element on the DemoQA buttons page

Starting URL: https://demoqa.com/buttons

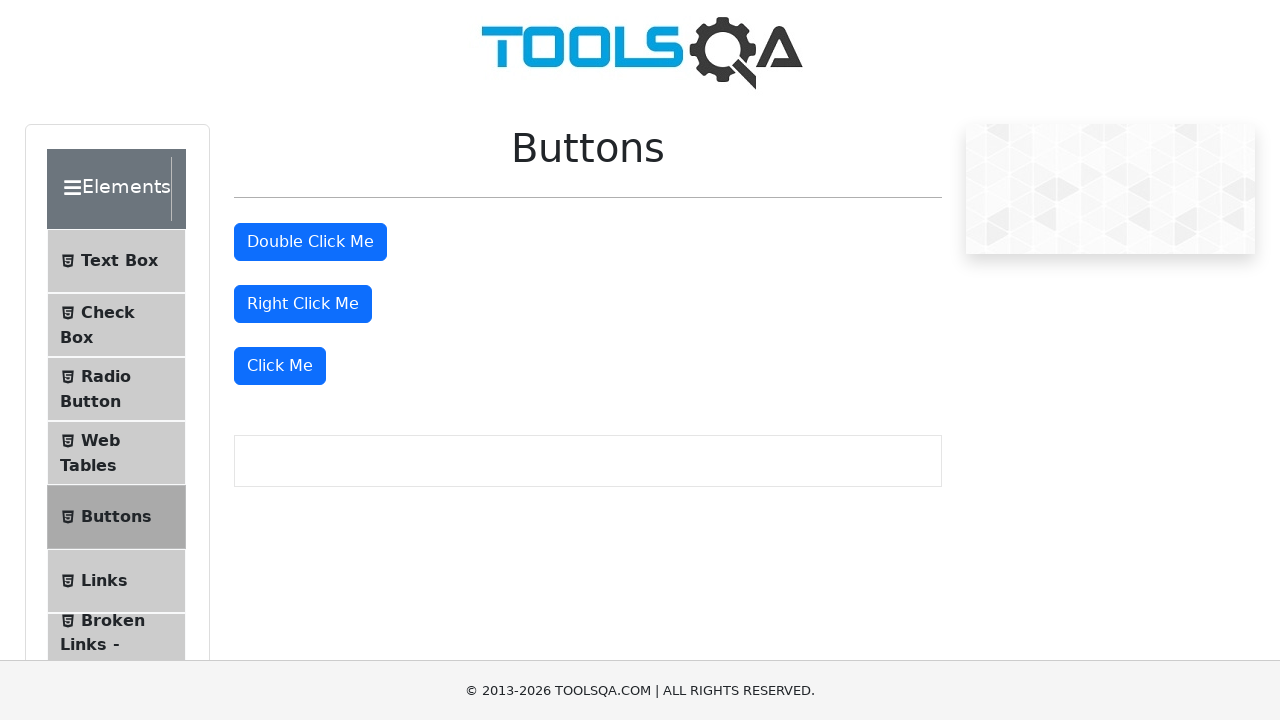

Navigated to DemoQA buttons page
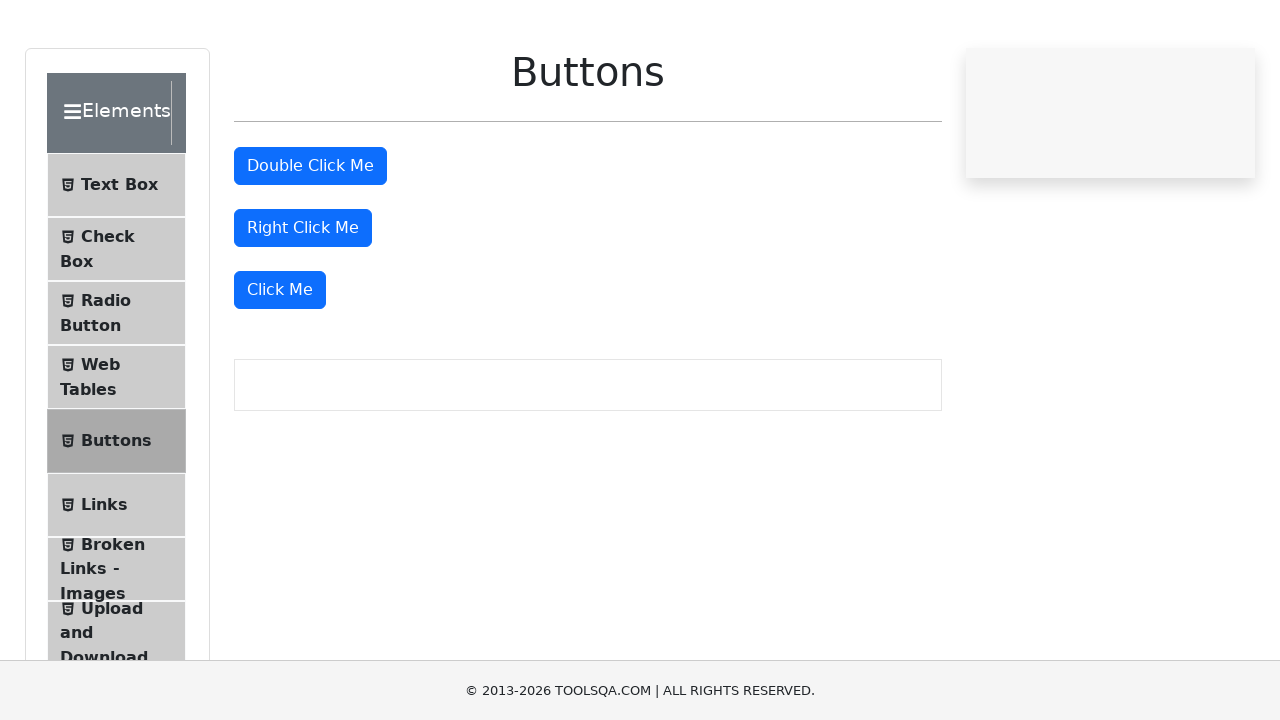

Double-clicked the button element at (310, 242) on #doubleClickBtn
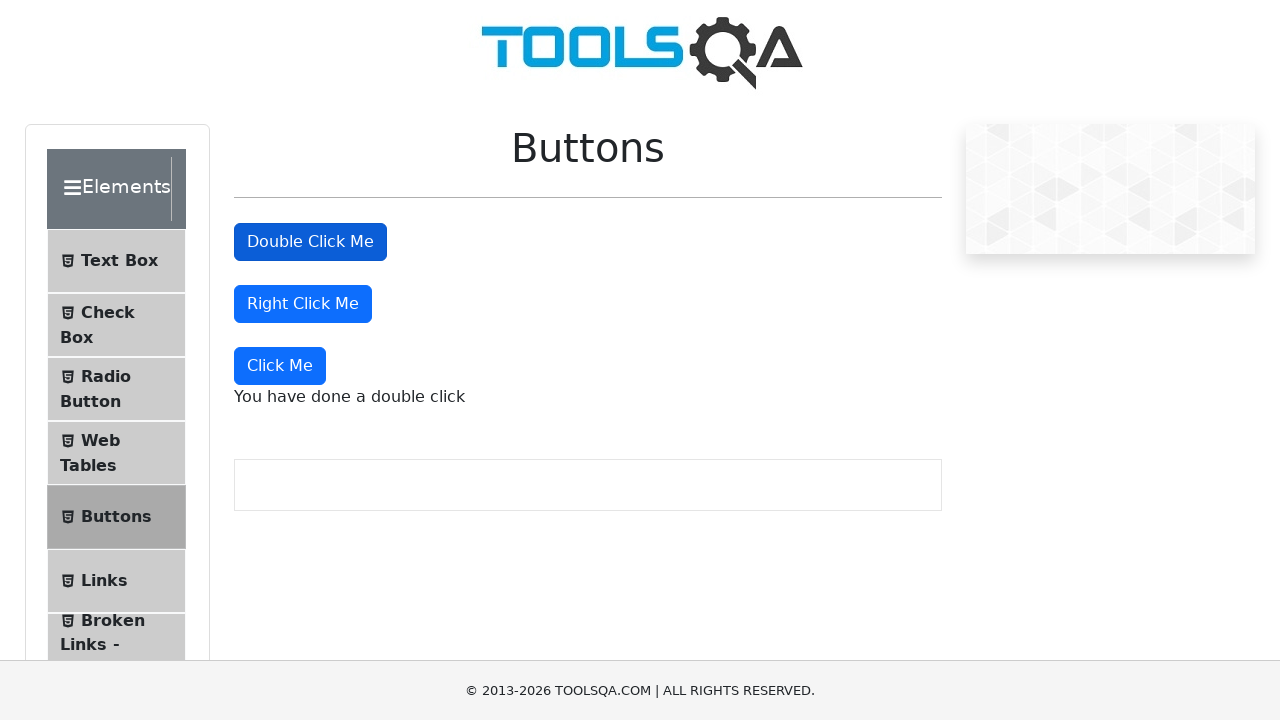

Waited 500ms for double-click action to complete
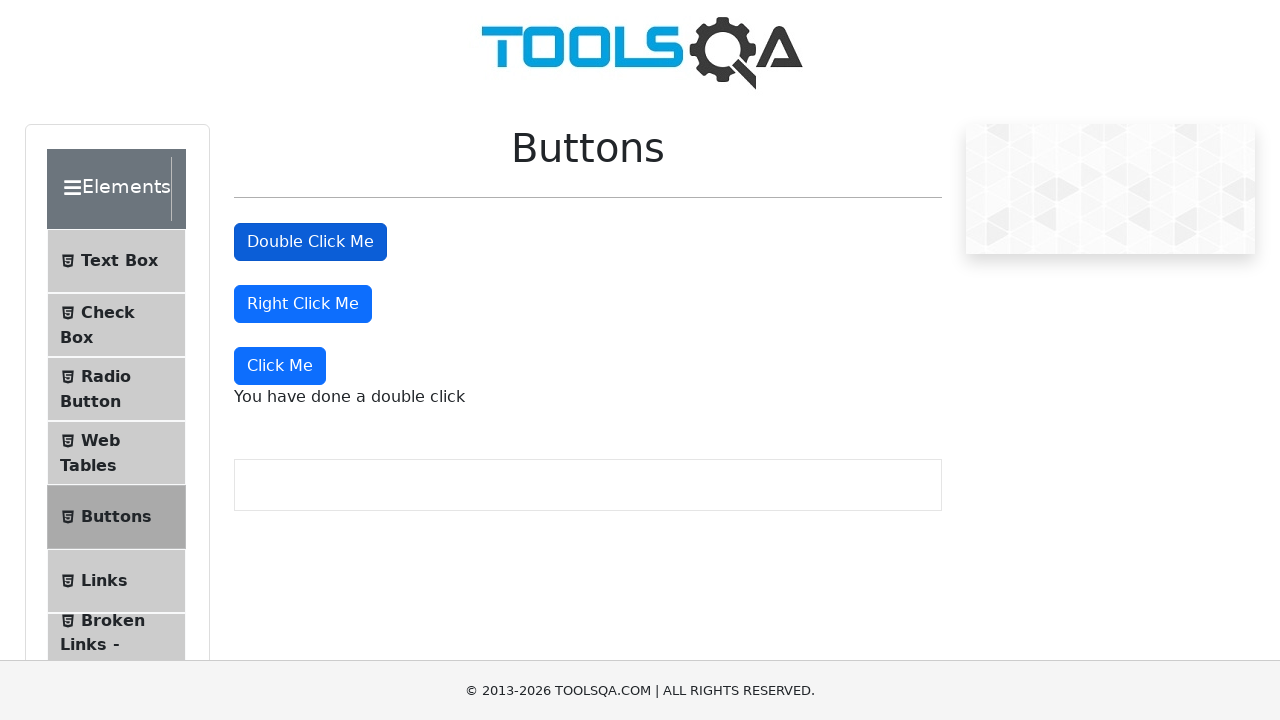

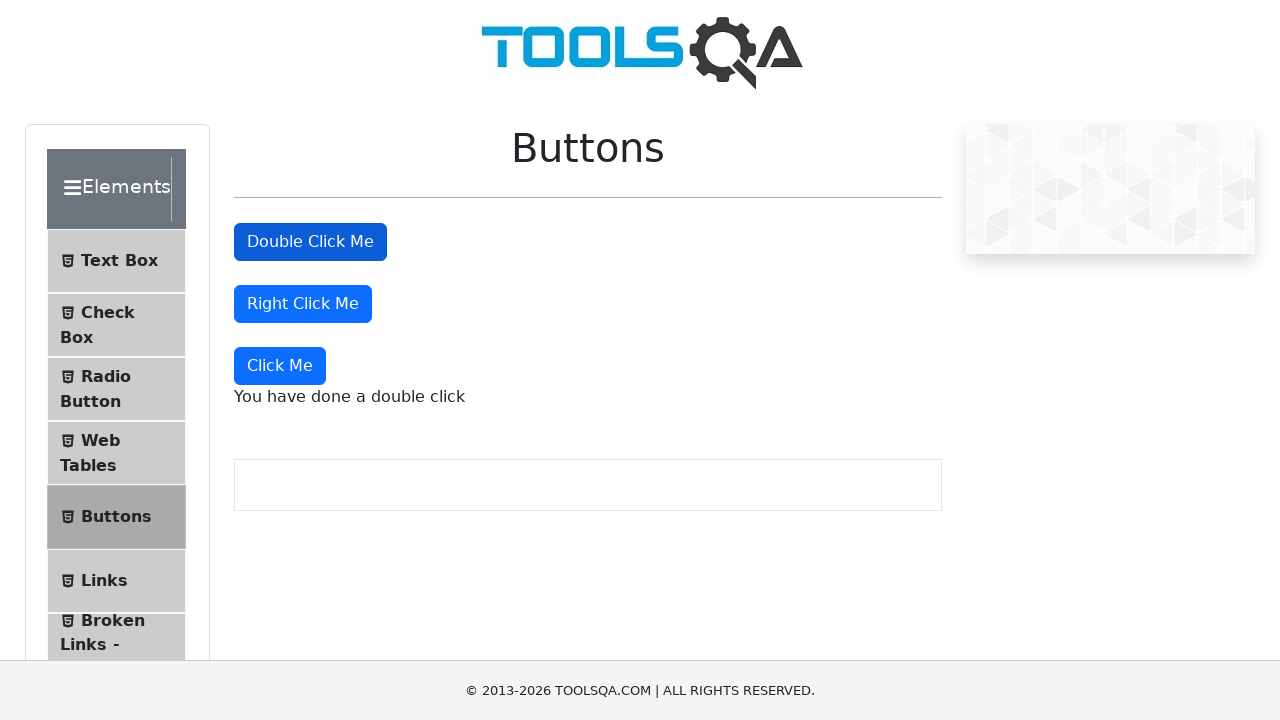